Tests that error icons appear when login fails with empty fields, and verifies the error button can dismiss them

Starting URL: https://www.saucedemo.com/

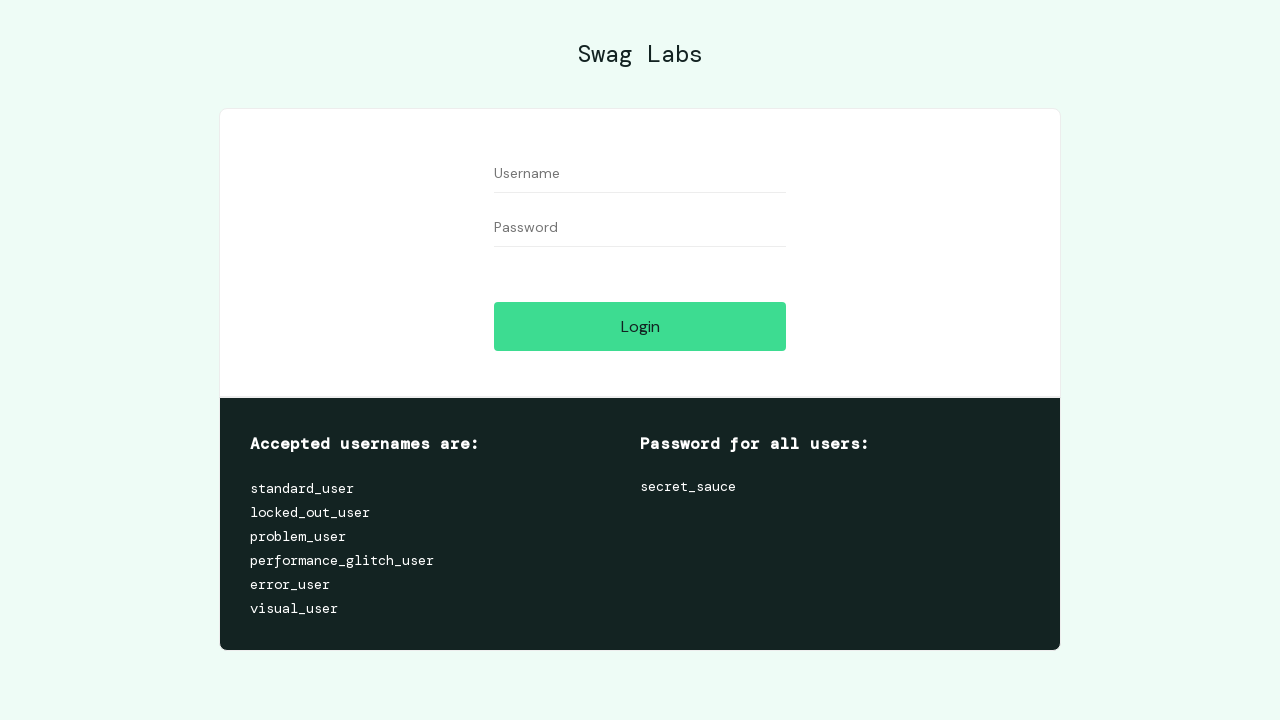

Left username field empty on #user-name
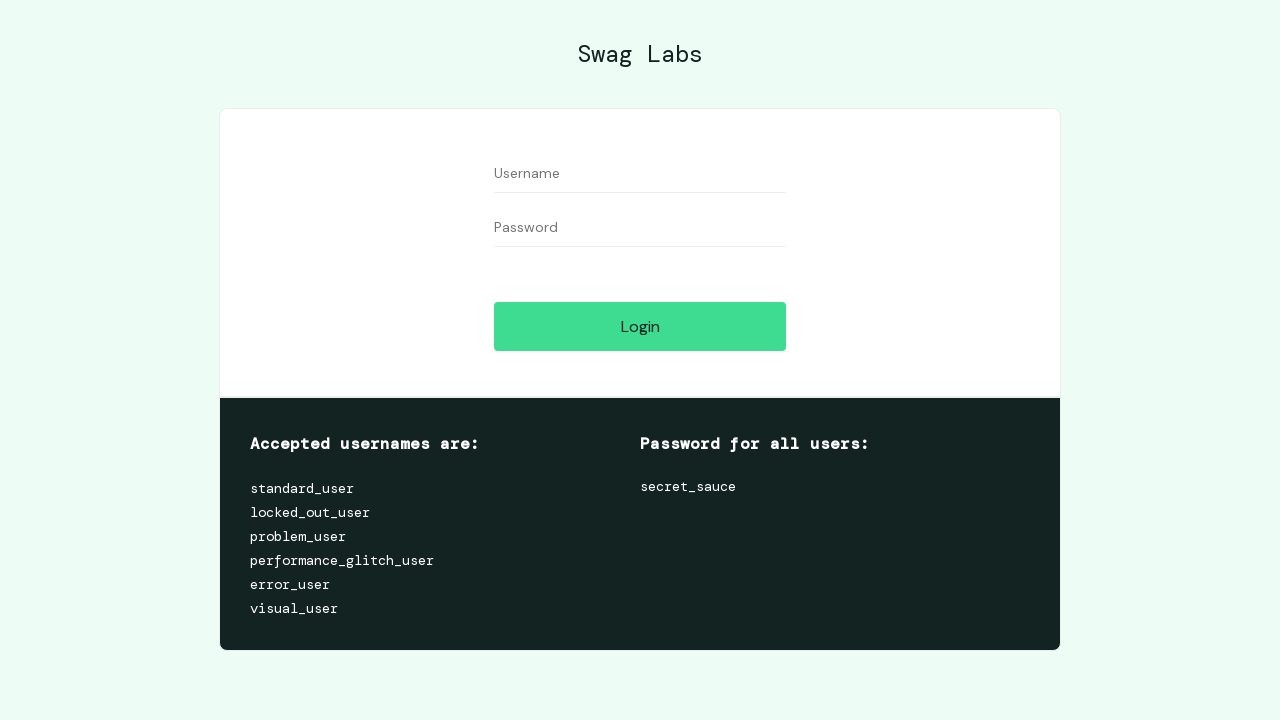

Left password field empty on #password
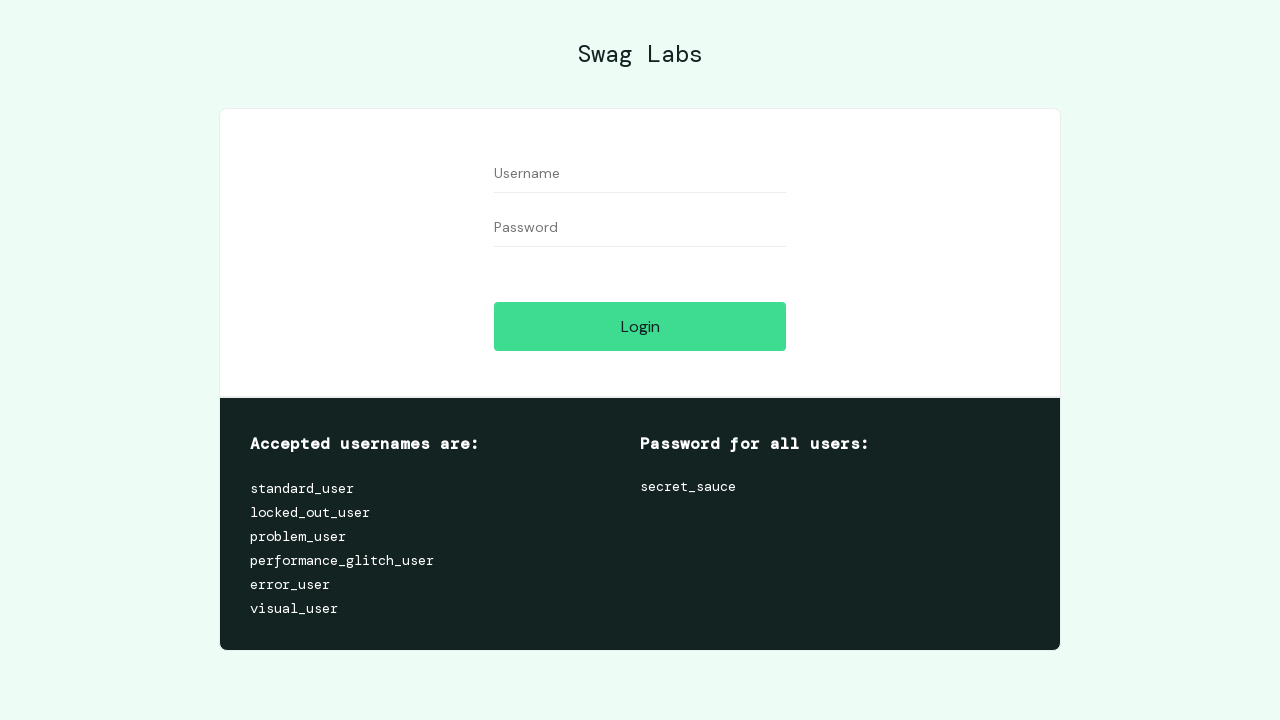

Clicked login button with empty credentials at (640, 326) on #login-button
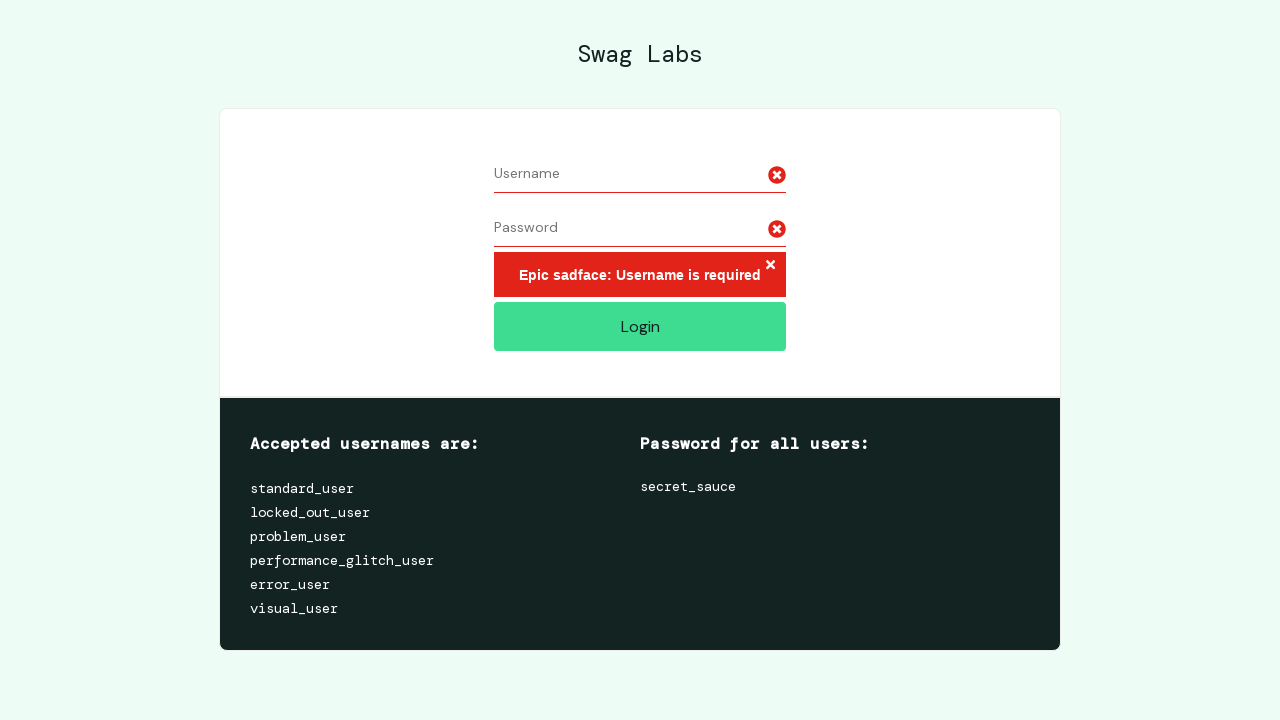

Error button appeared after failed login attempt
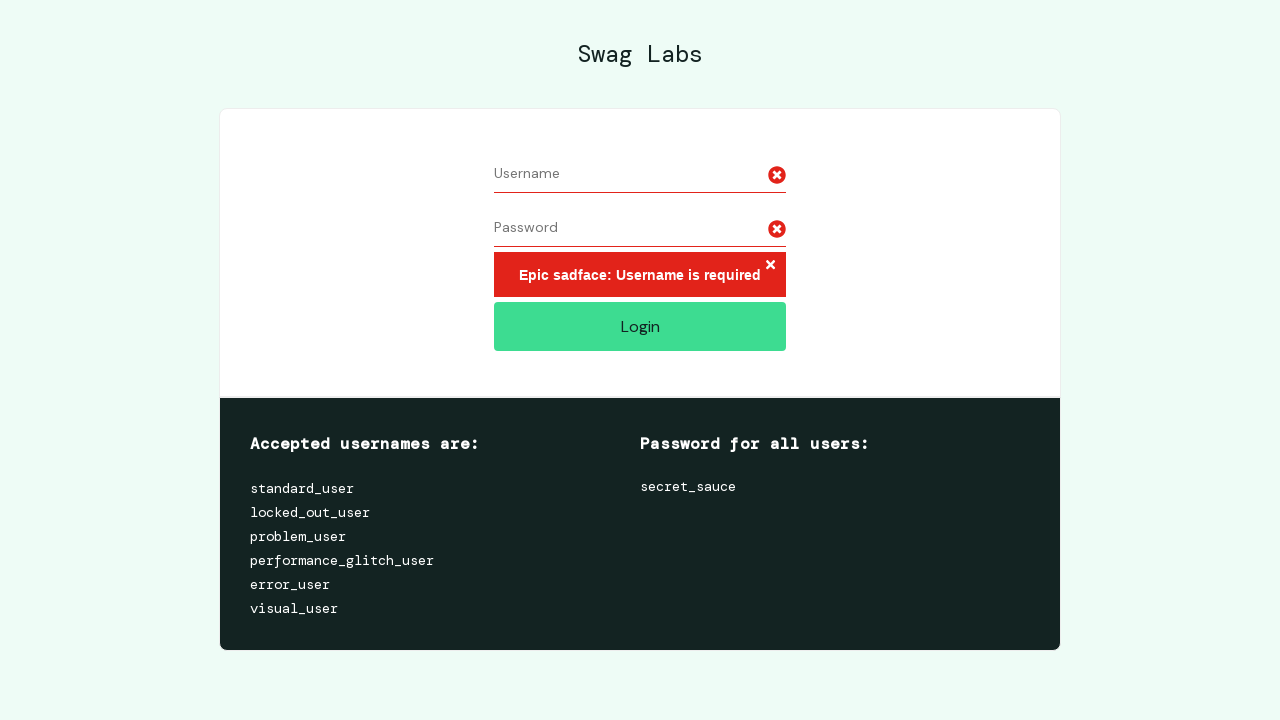

Clicked error button to dismiss error message at (770, 266) on .error-button
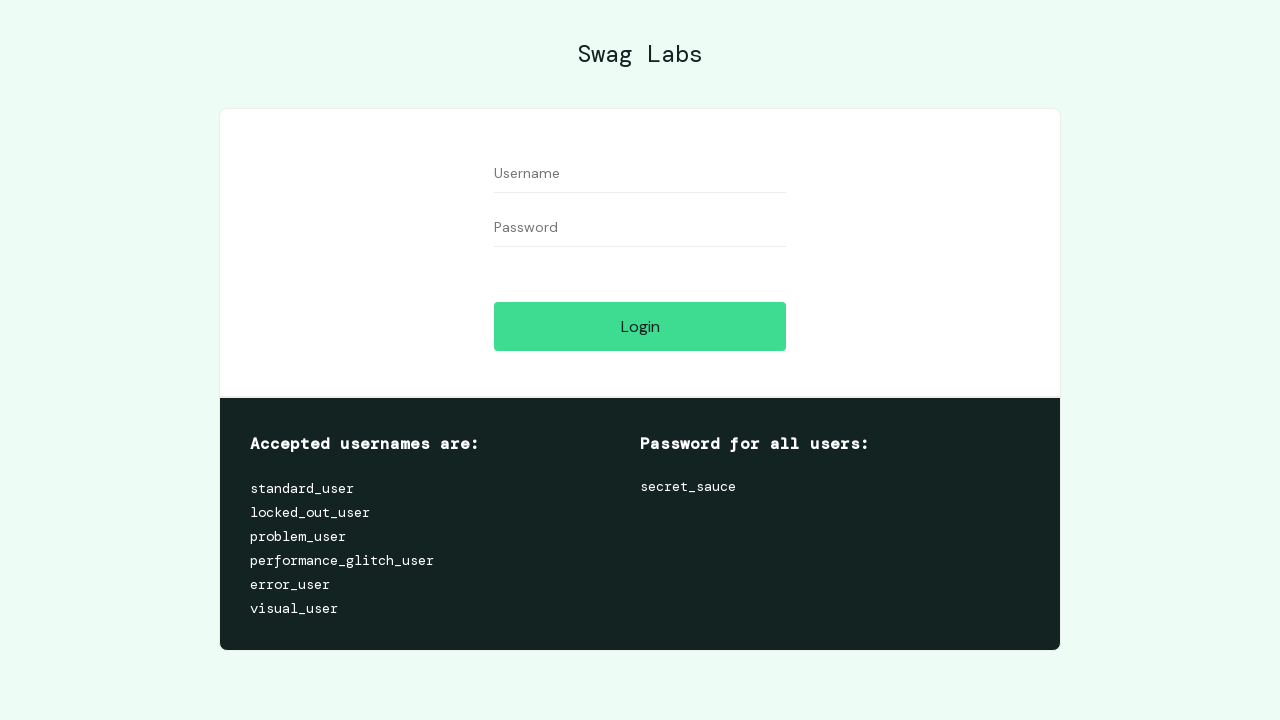

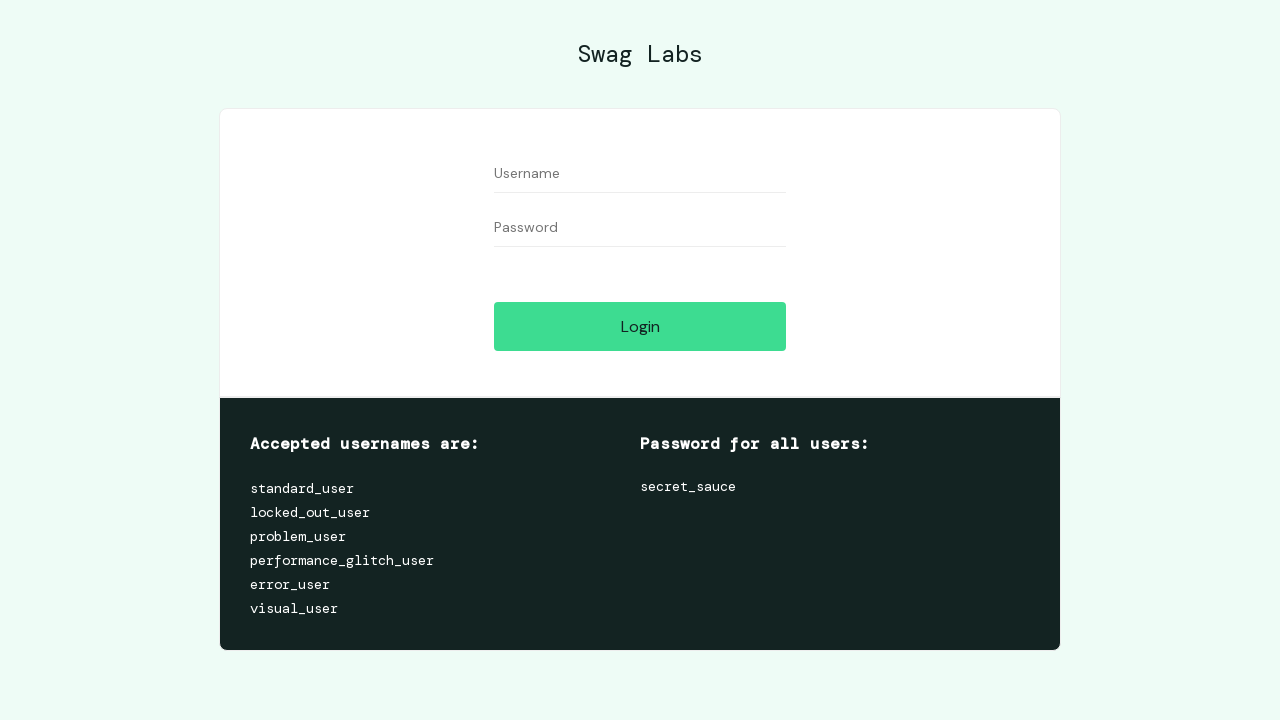